Tests synchronization by clicking a button and verifying that a checkbox element appears and then disappears after a delay

Starting URL: https://atidcollege.co.il/Xamples/ex_synchronization.html

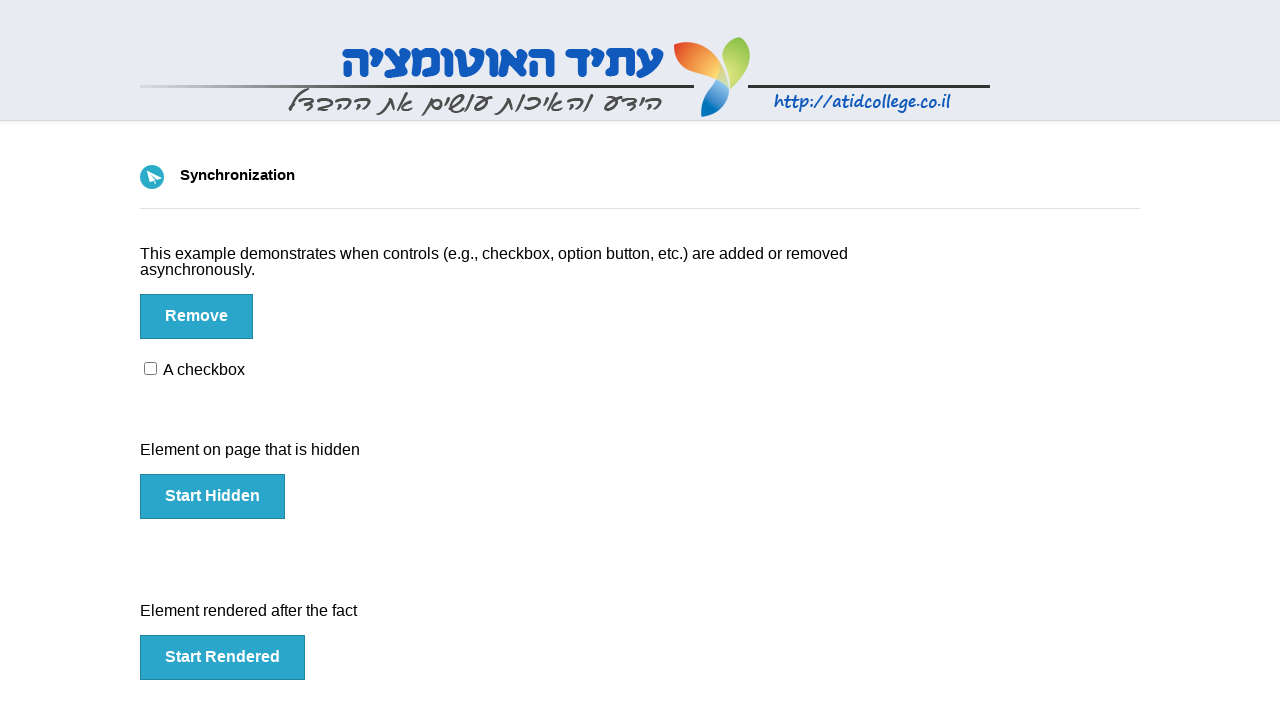

Navigated to synchronization test page
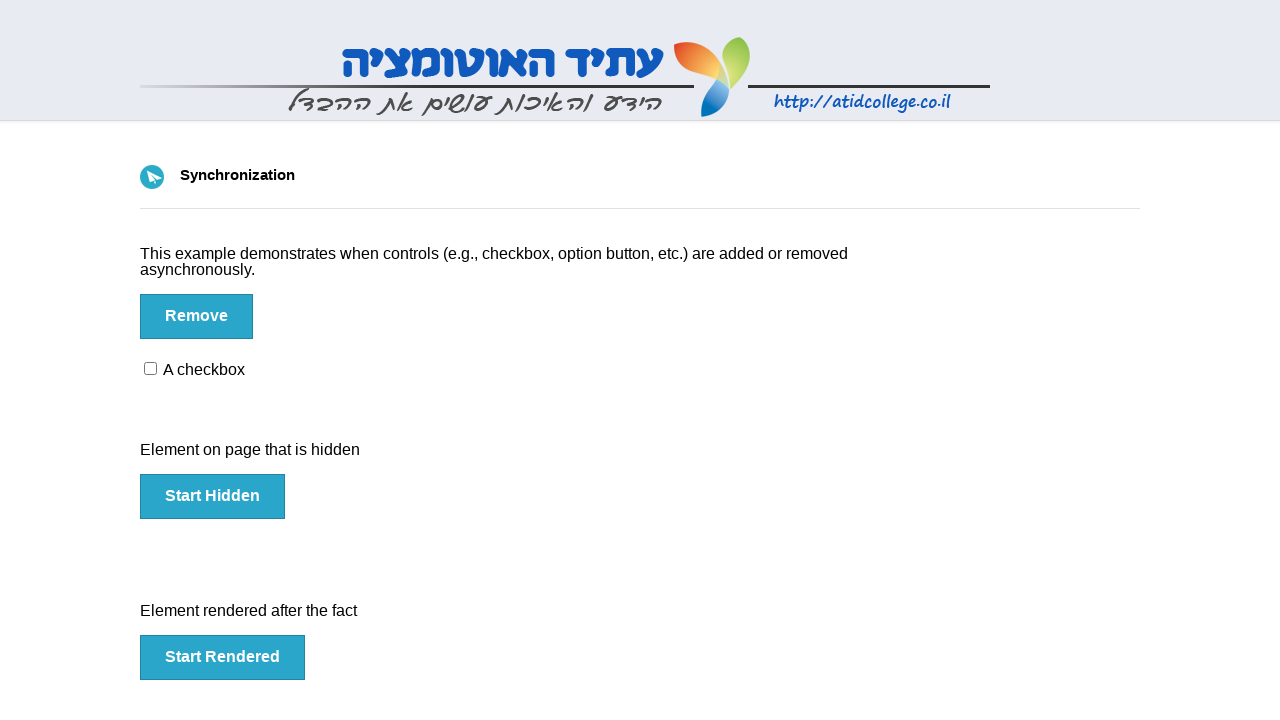

Clicked button to trigger synchronization test at (196, 316) on #btn
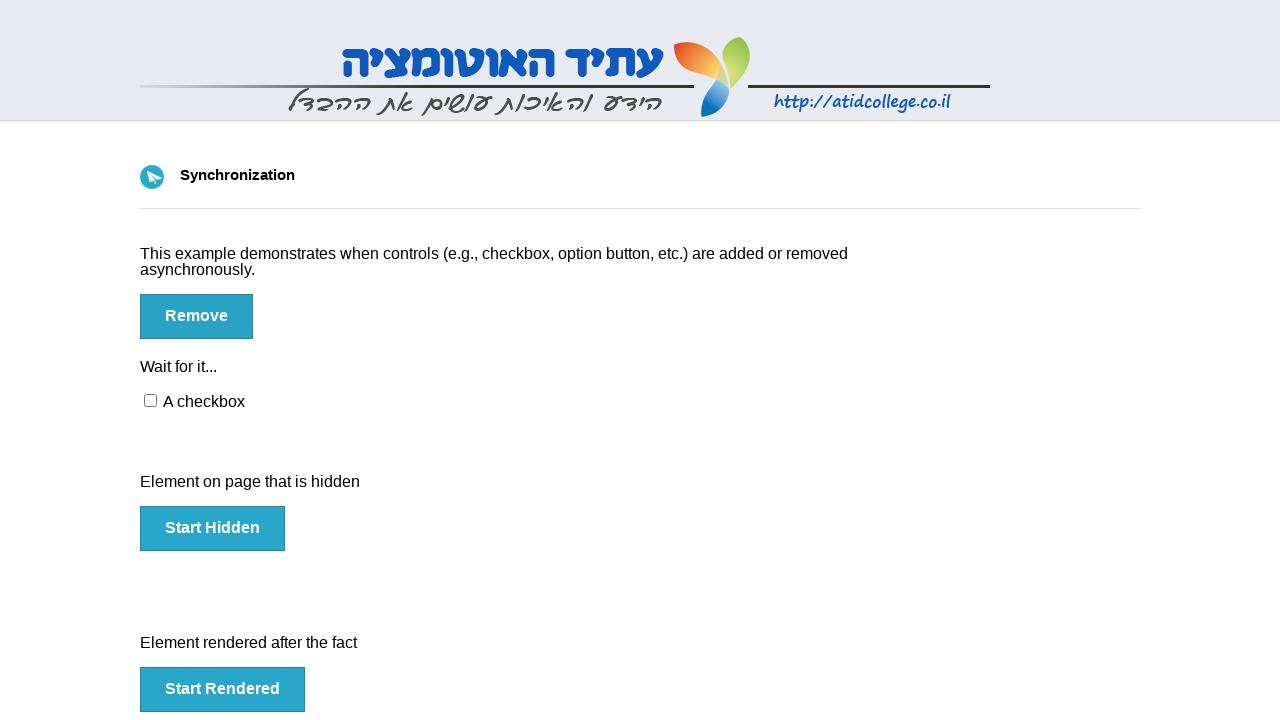

Checkbox element is initially visible
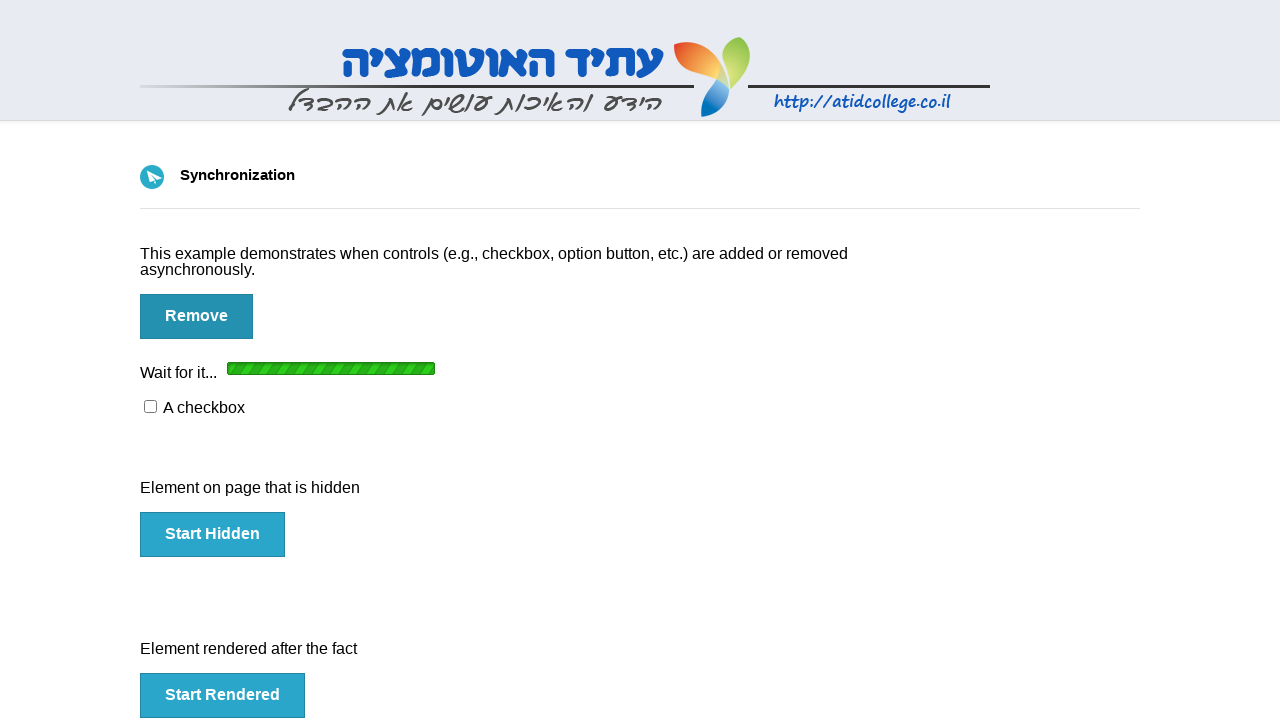

Waited 5 seconds for element synchronization
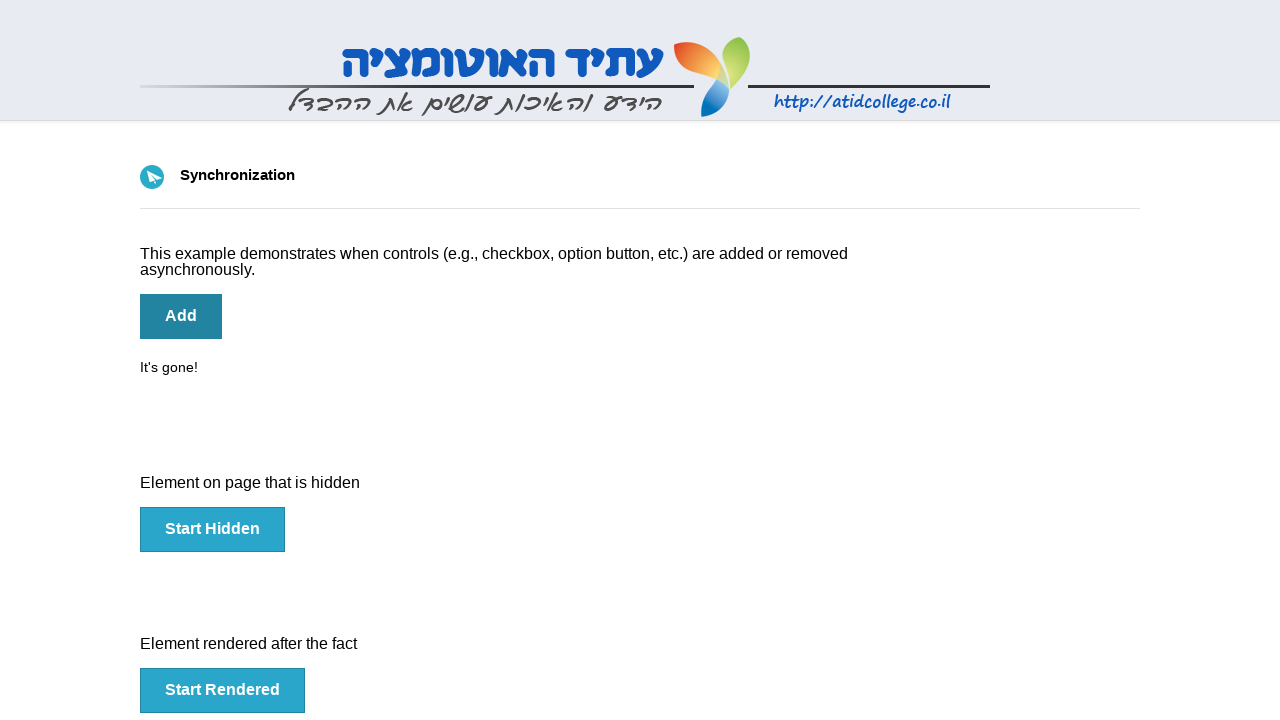

Test Passed: checkbox element disappeared after delay
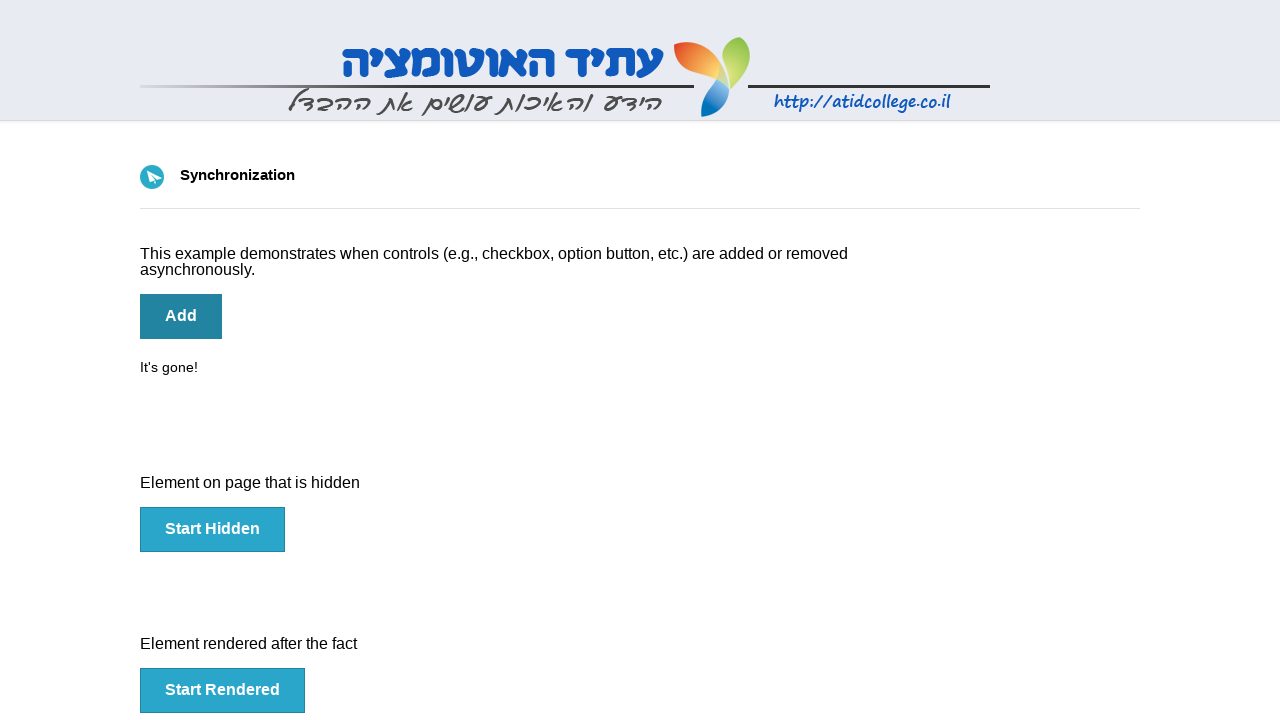

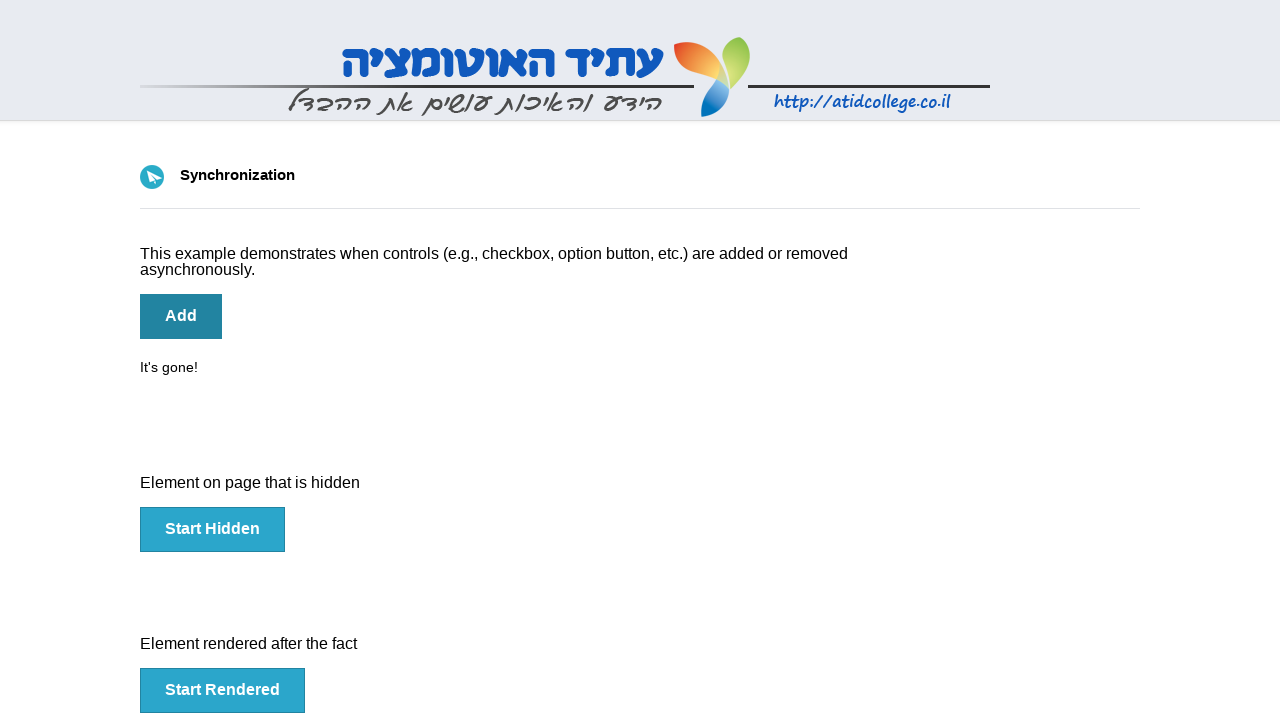